Tests dropdown selection functionality by selecting options from a currency dropdown using different selection methods (by value, by visible text, and by index)

Starting URL: https://rahulshettyacademy.com/dropdownsPractise/

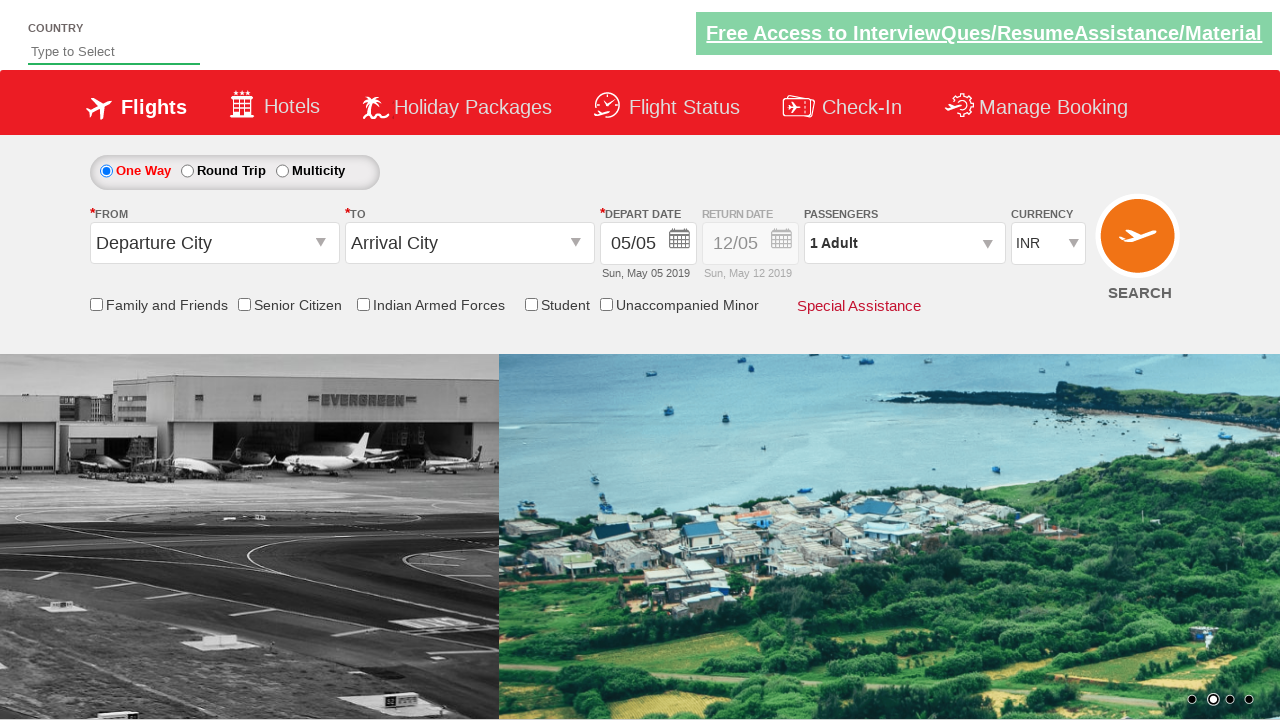

Selected USD from currency dropdown by value on #ctl00_mainContent_DropDownListCurrency
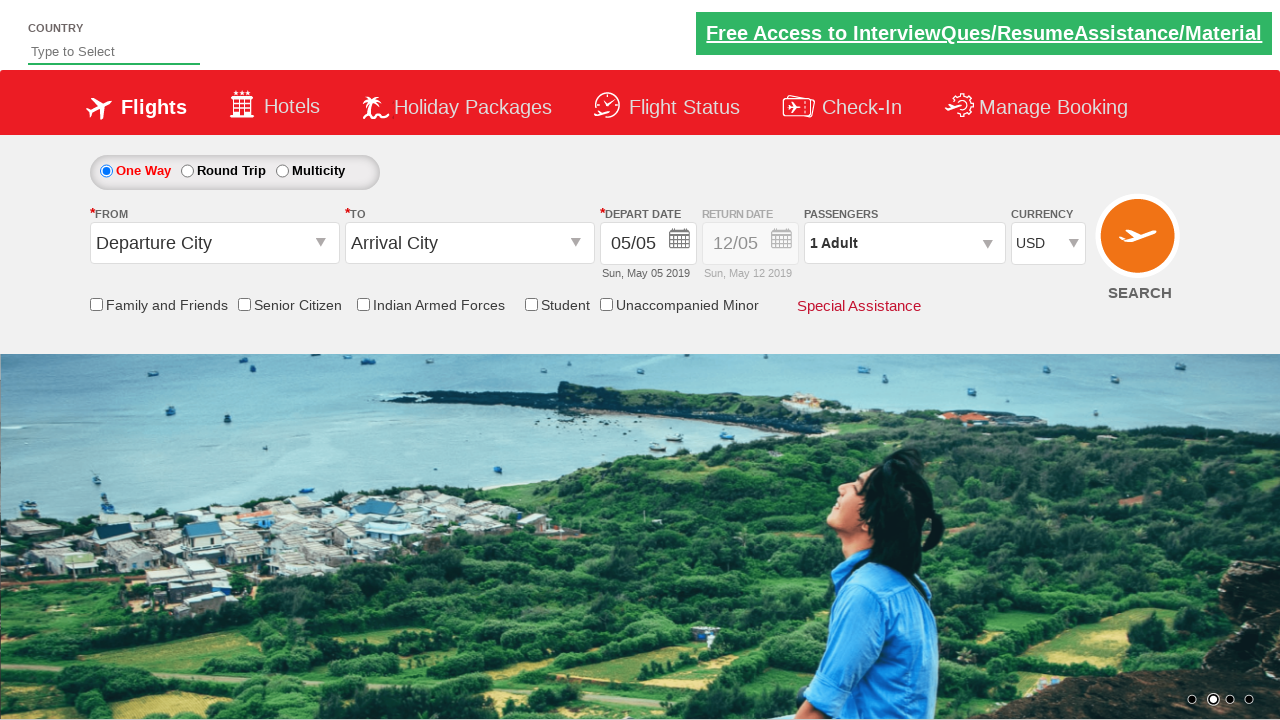

Selected INR from currency dropdown by visible text on #ctl00_mainContent_DropDownListCurrency
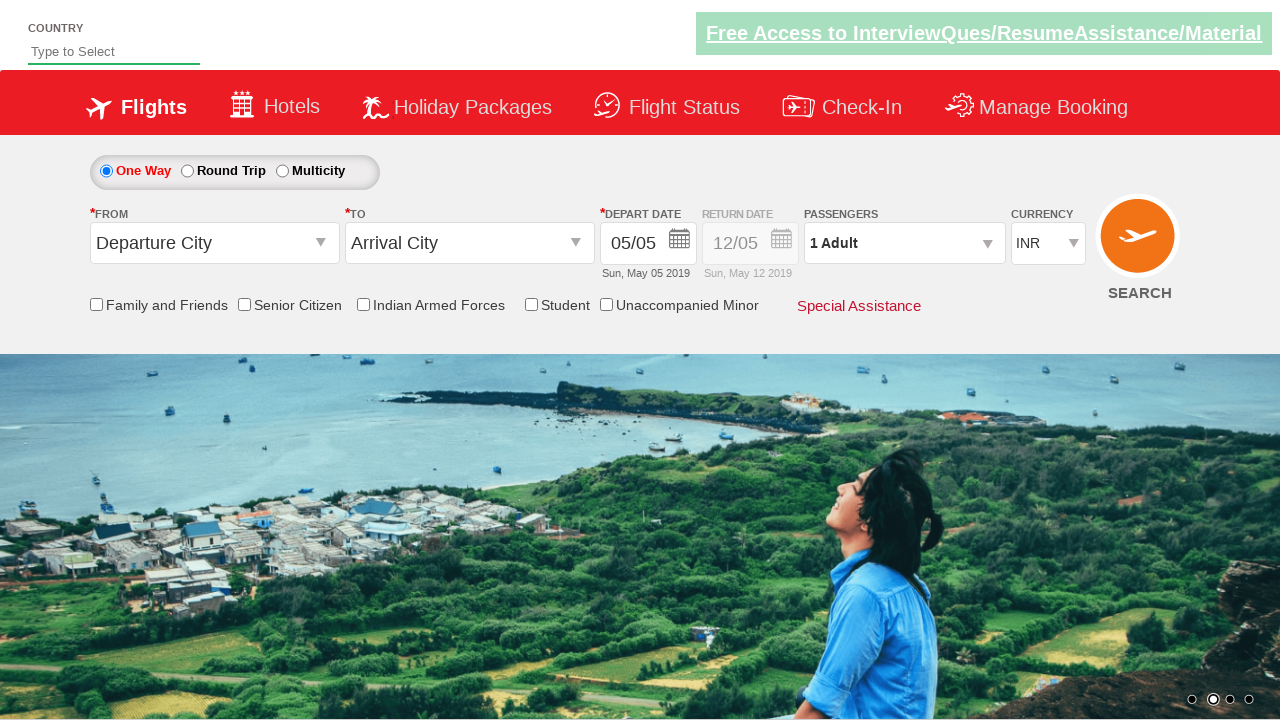

Selected dropdown option at index 2 on #ctl00_mainContent_DropDownListCurrency
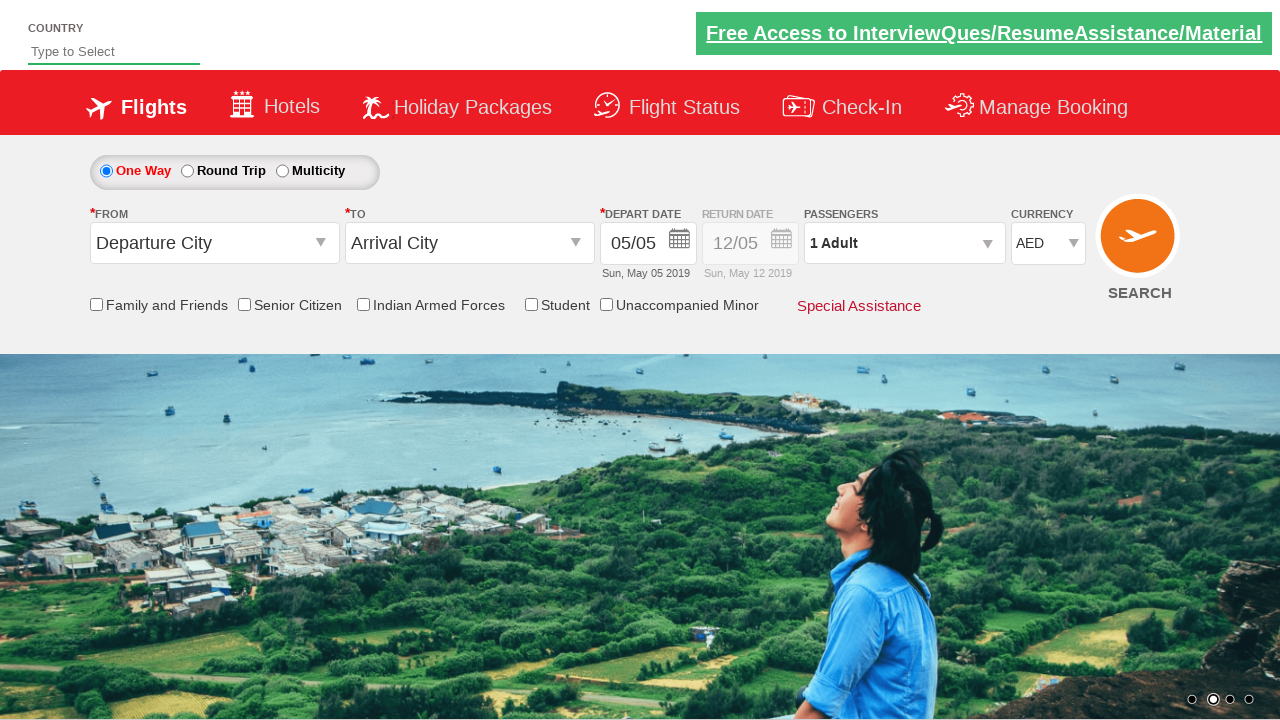

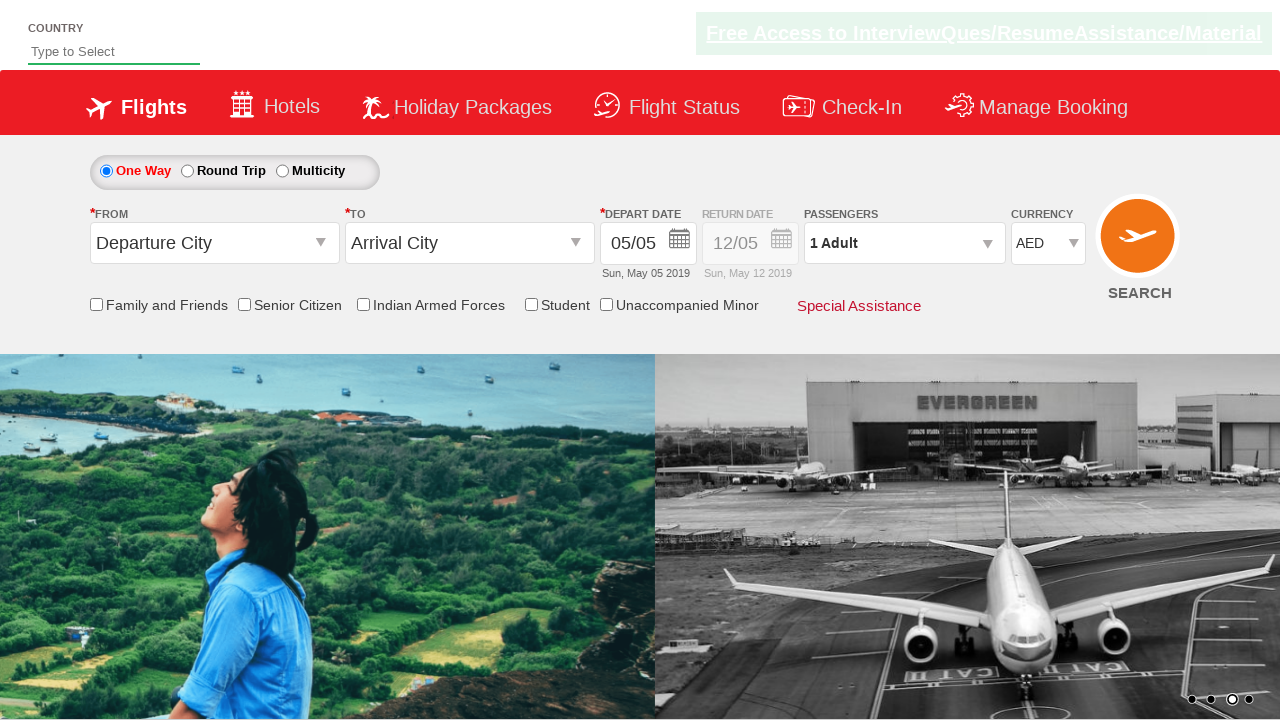